Tests dynamic element appearance by clicking a button to add a colored box and verifying its display

Starting URL: https://www.selenium.dev/selenium/web/dynamic.html

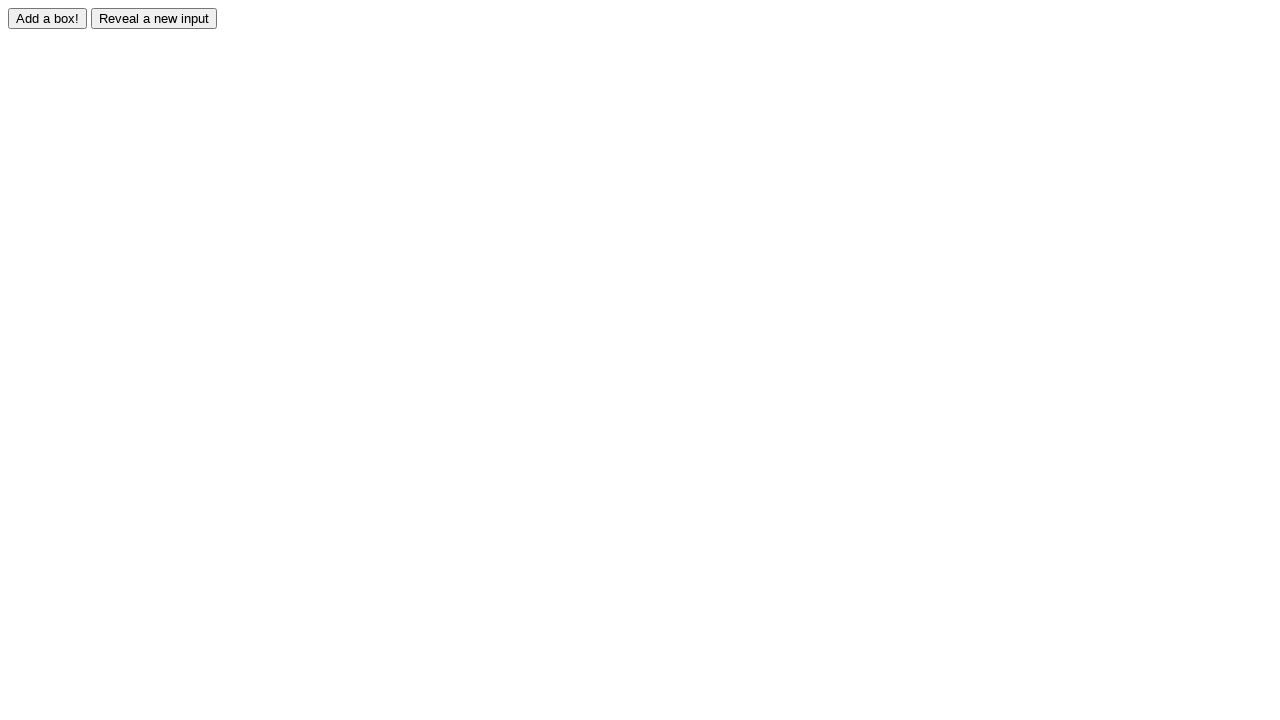

Navigated to dynamic.html test page
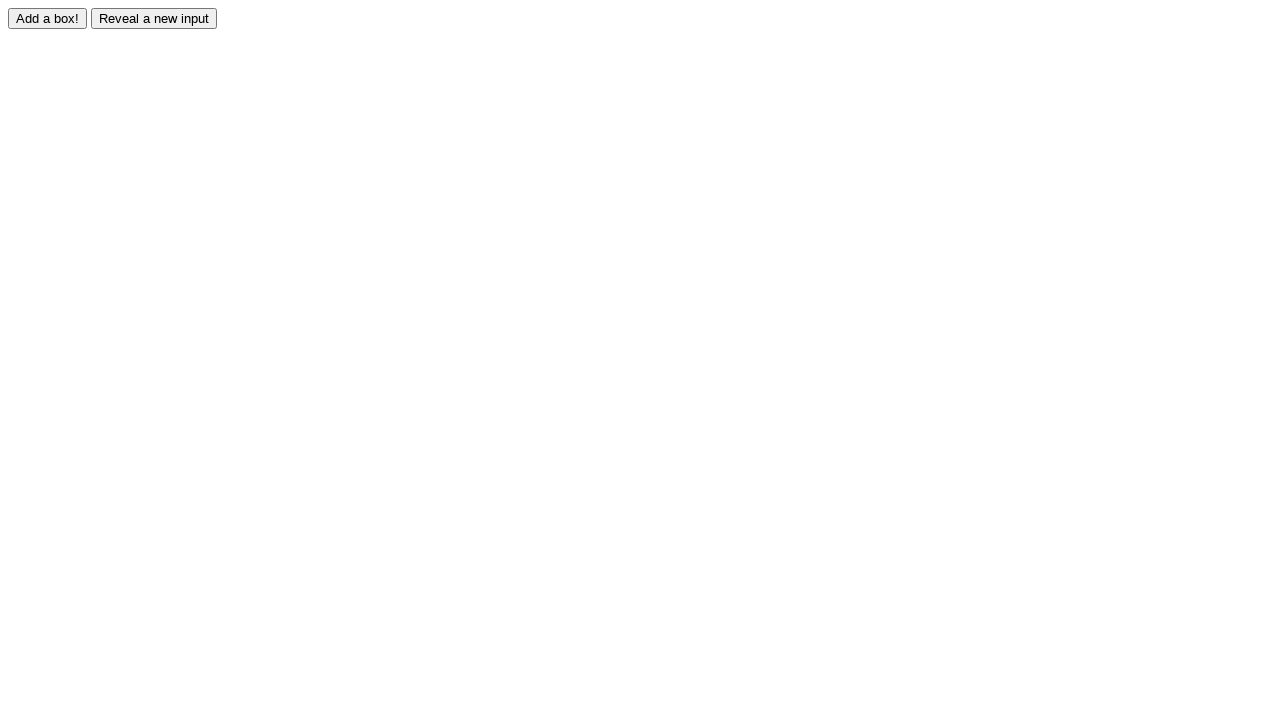

Clicked the 'Add a box!' button at (48, 18) on input#adder
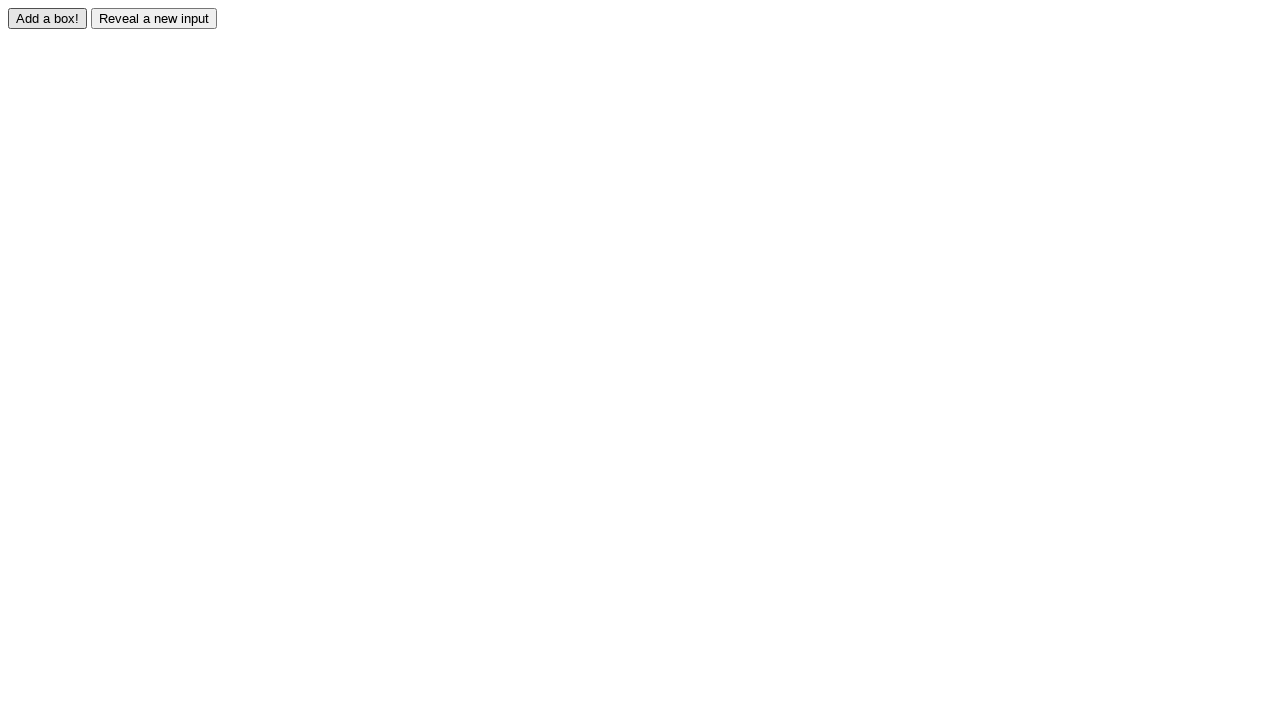

Colored box appeared and became visible
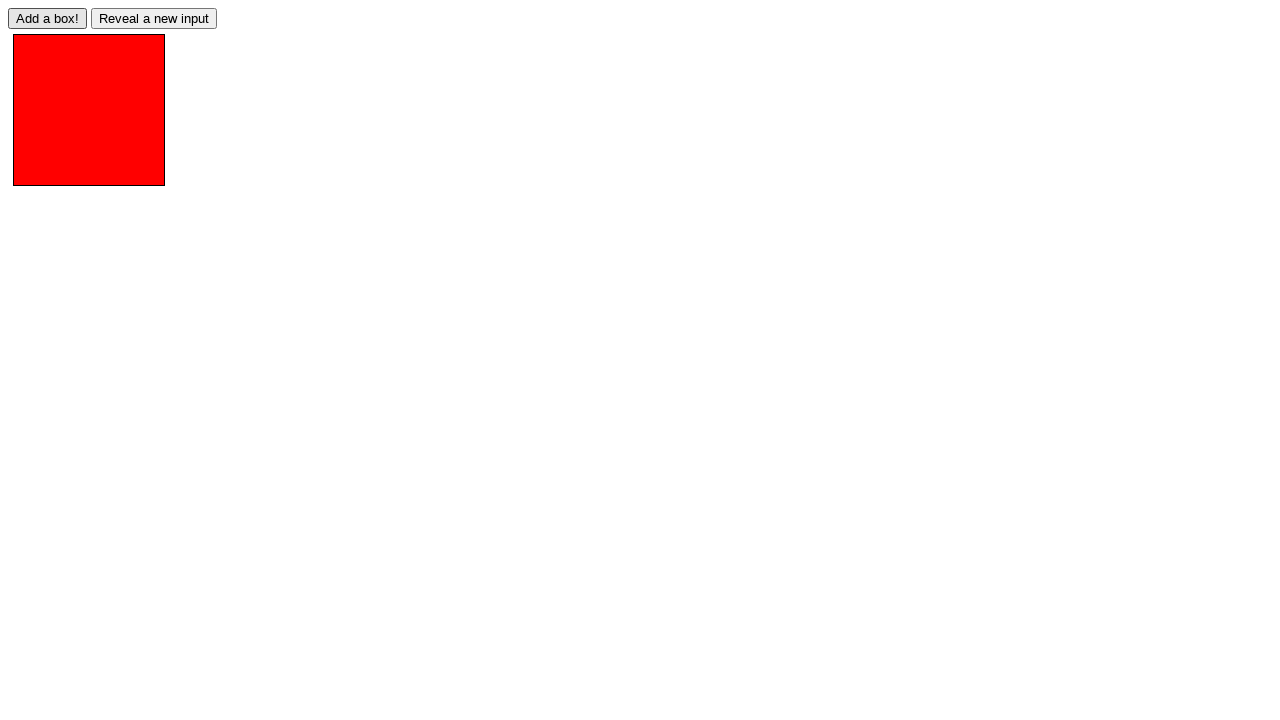

Retrieved box background color: rgb(255, 0, 0)
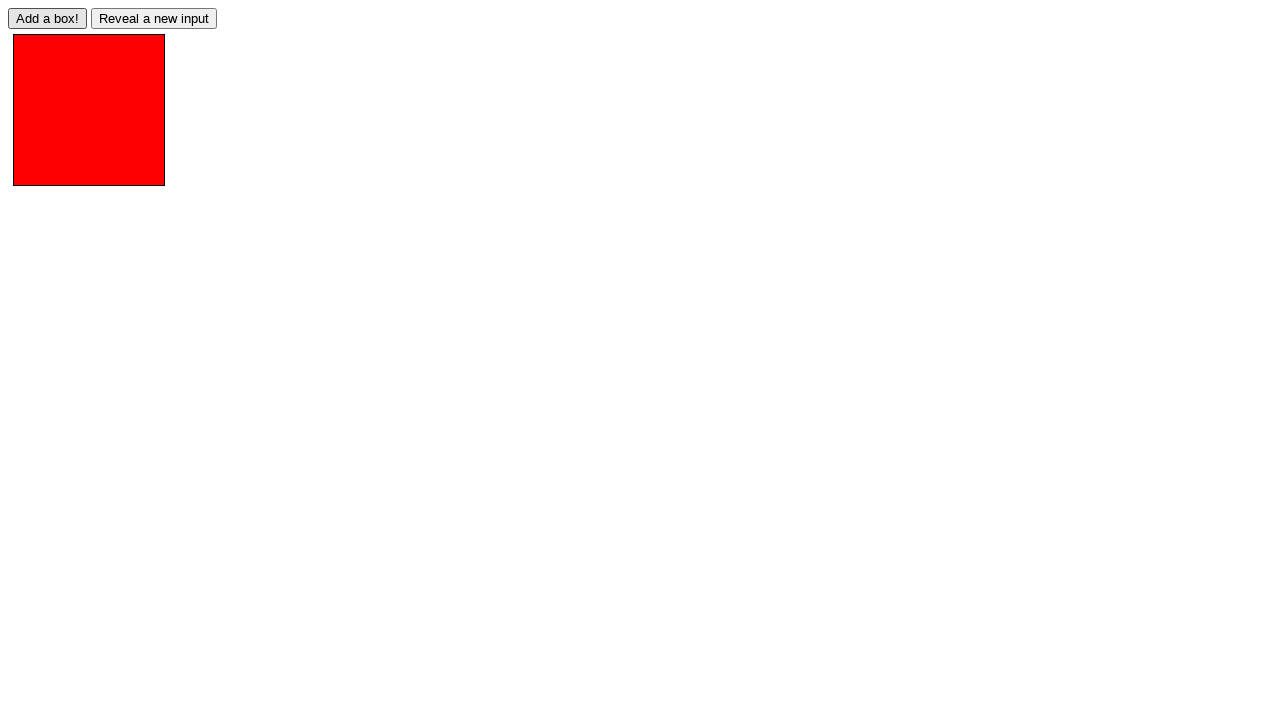

Verified box visibility: True
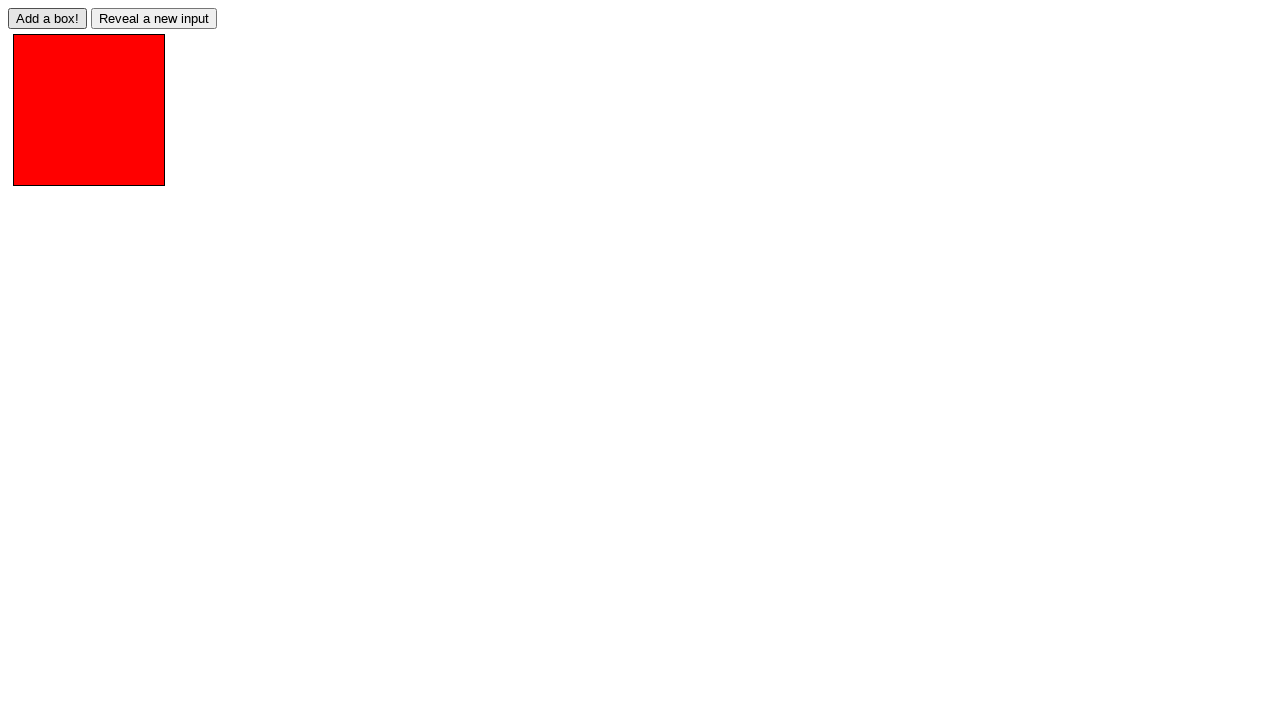

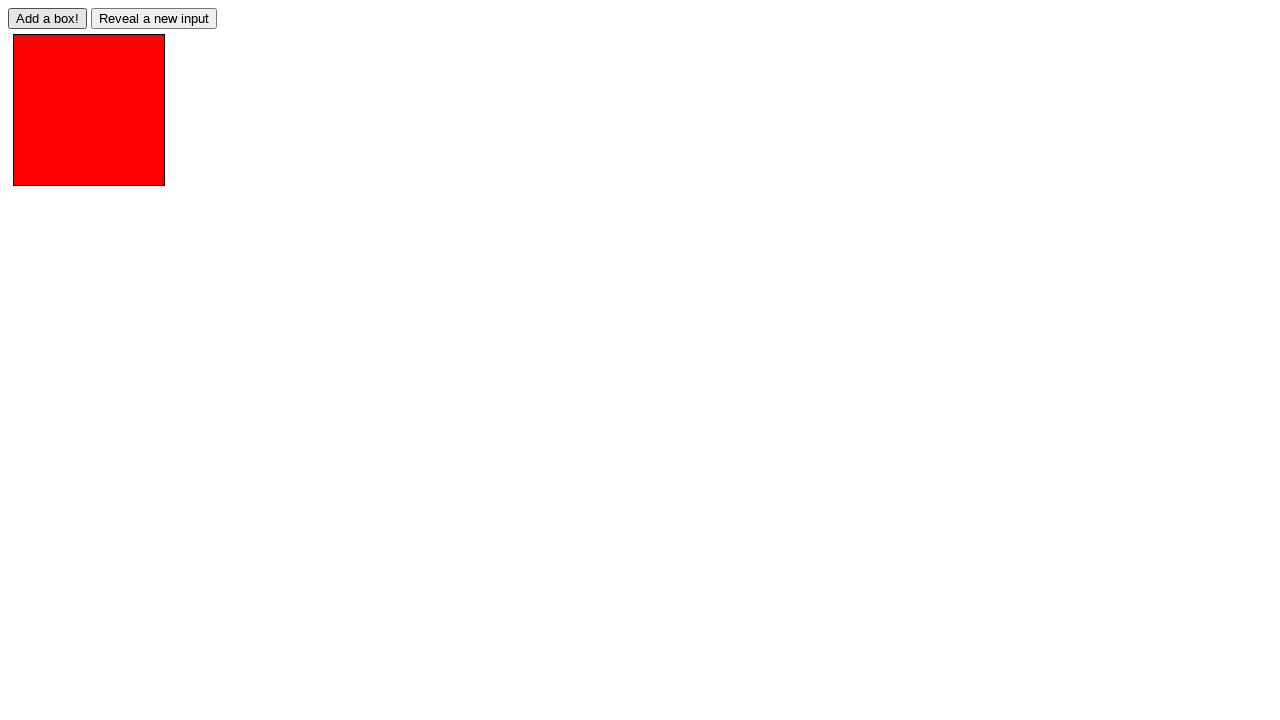